Tests registration form validation with first name containing only numbers, expecting an error message

Starting URL: https://www.sharelane.com/cgi-bin/register.py?page=1&zip_code=12345

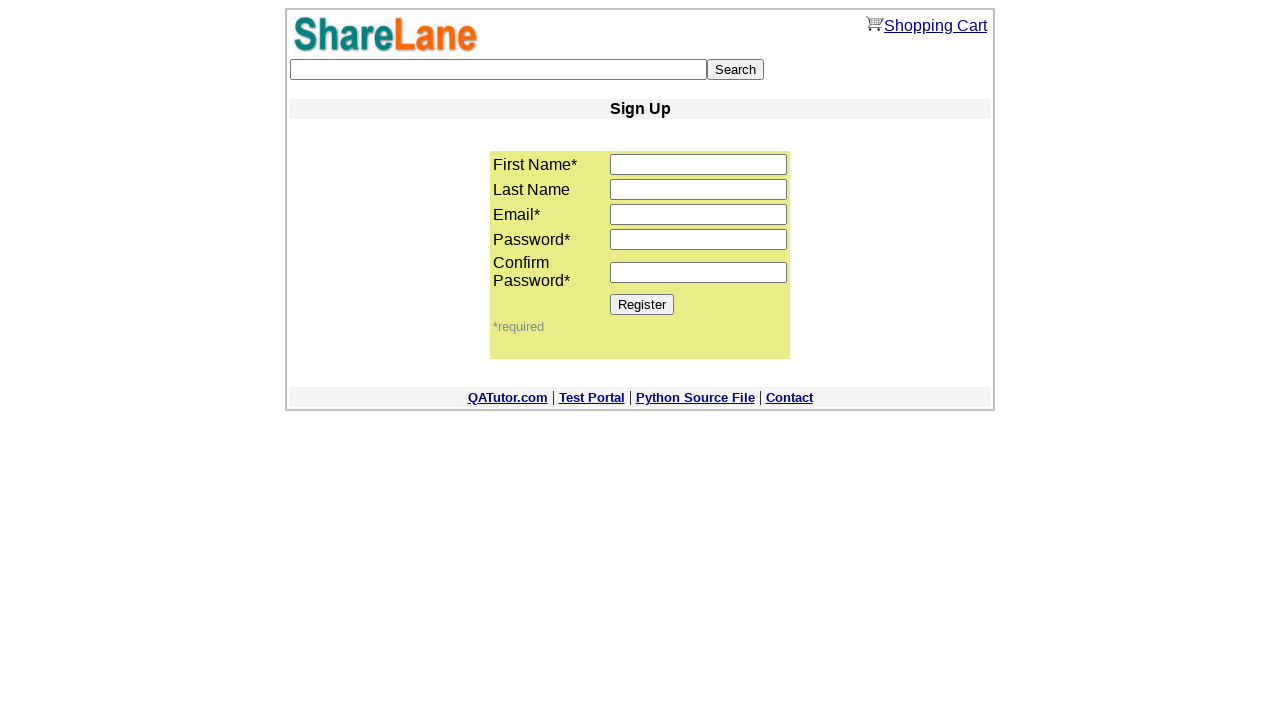

Filled first name field with numbers only '1234' on input[name='first_name']
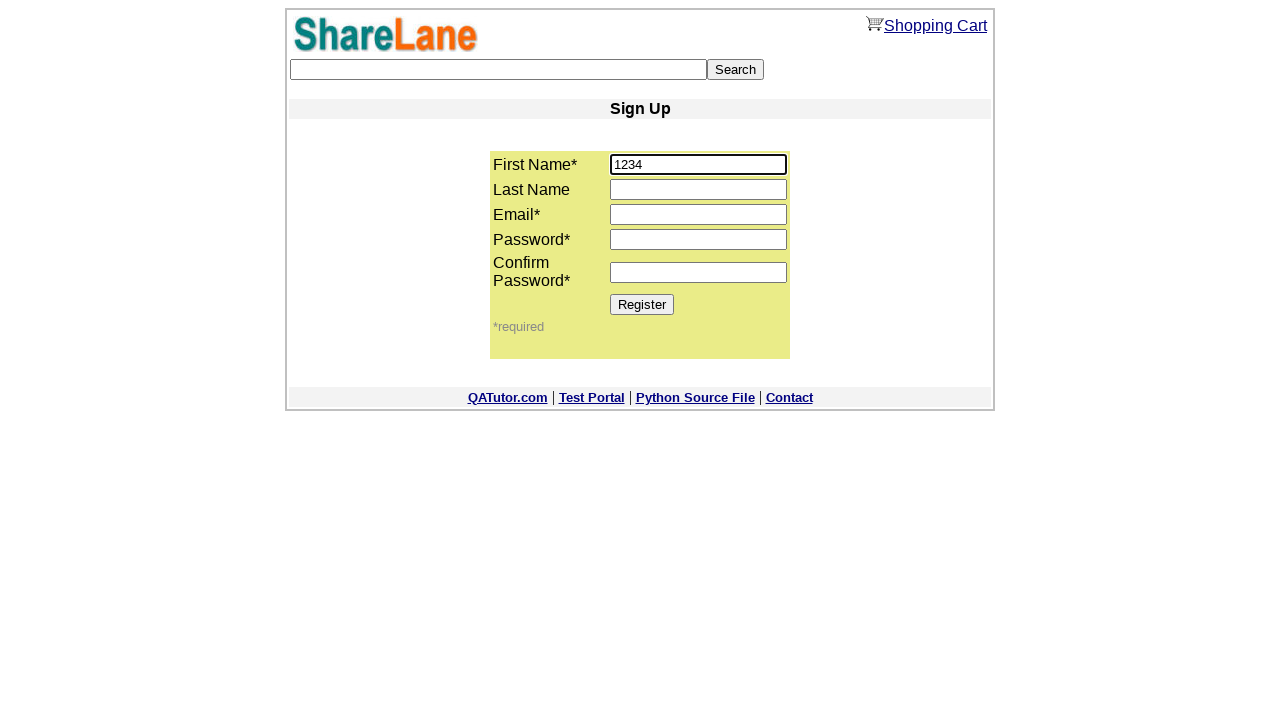

Filled last name field with 'Last' on input[name='last_name']
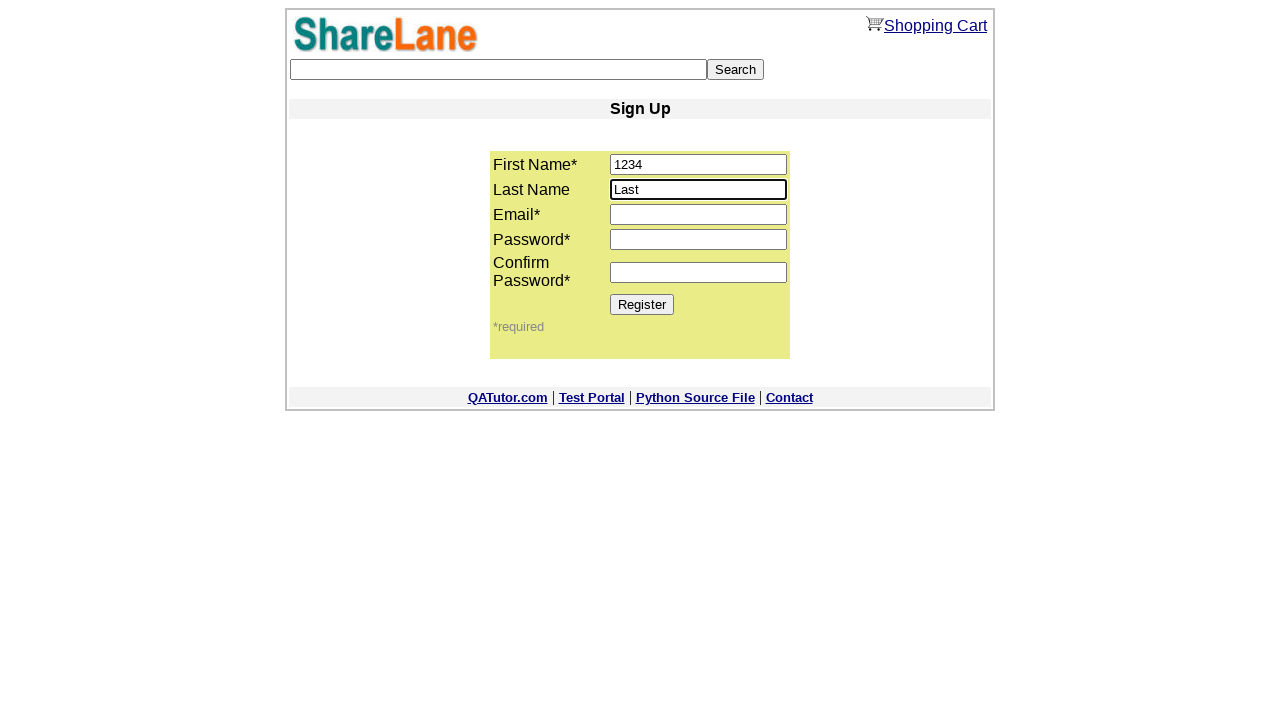

Filled email field with 'test@test.ru' on input[name='email']
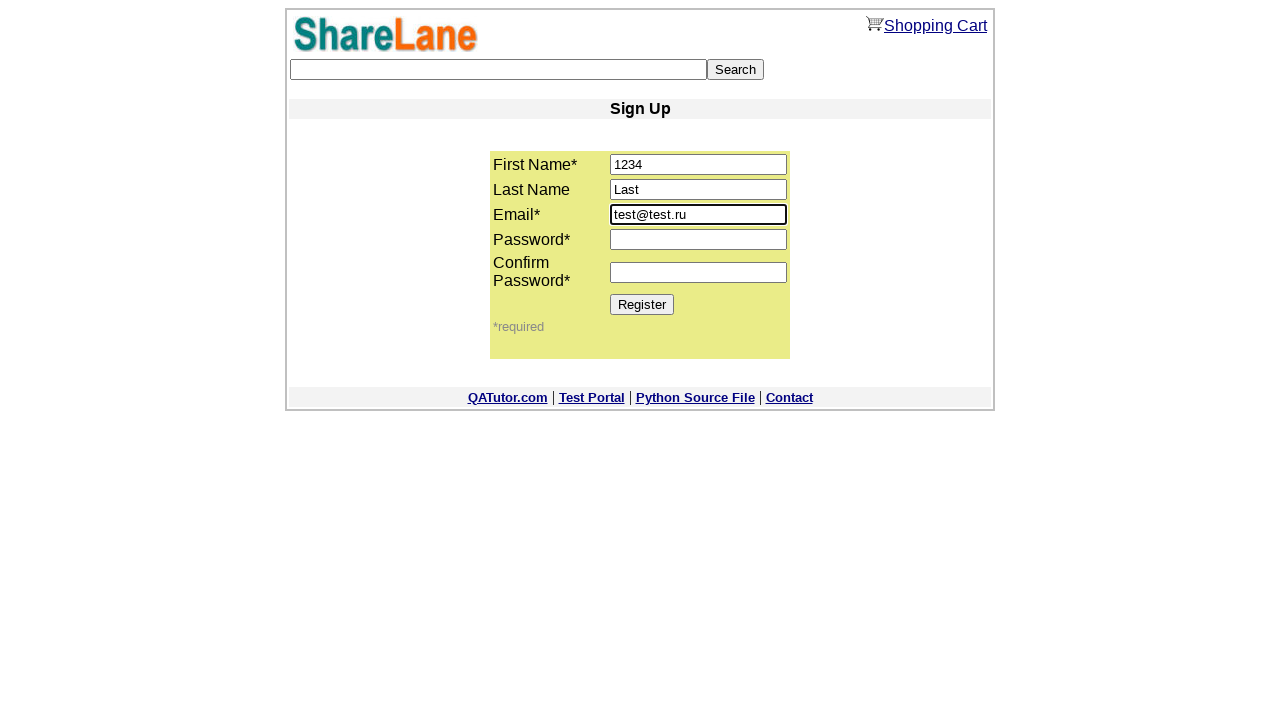

Filled password field with '123456' on input[name='password1']
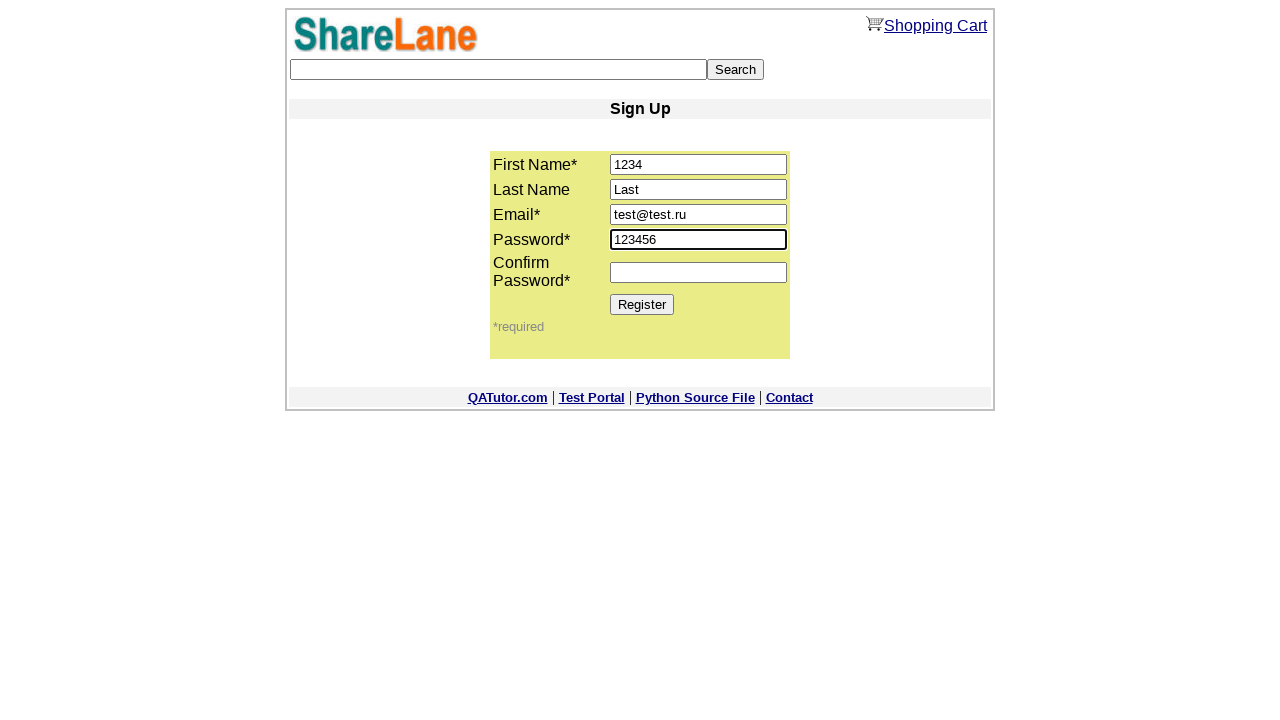

Filled confirm password field with '123456' on input[name='password2']
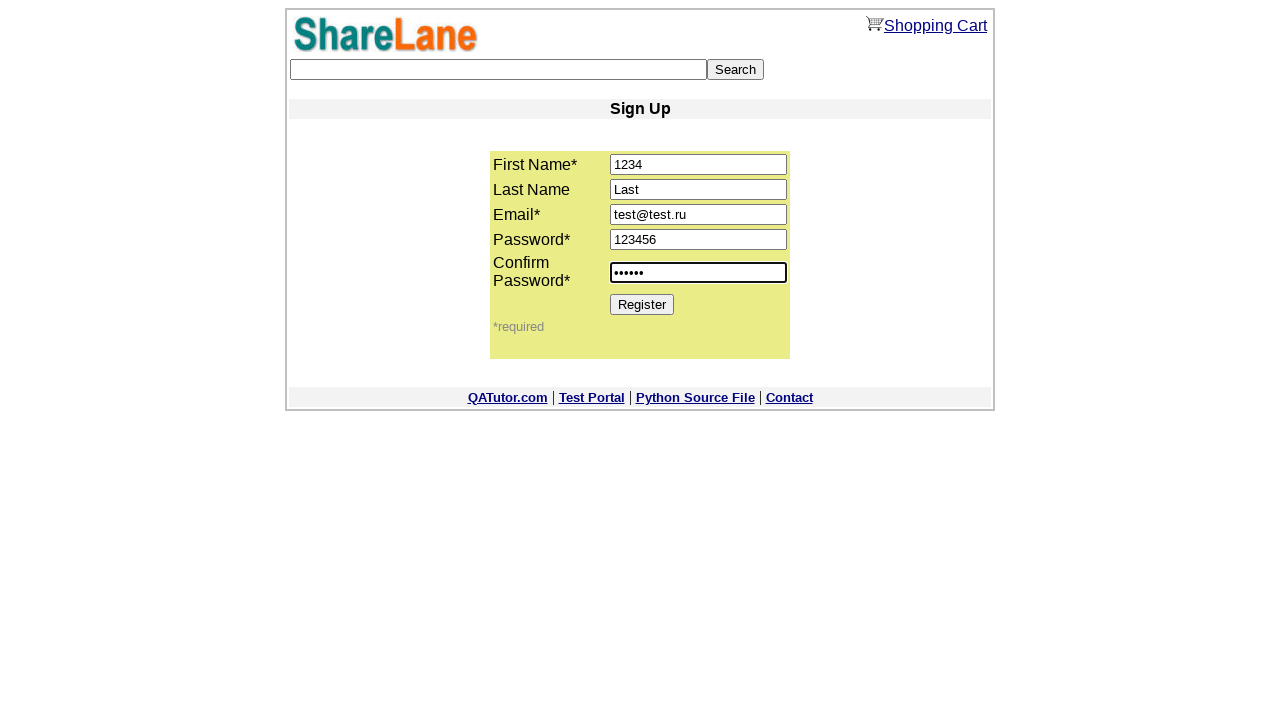

Clicked Register button at (642, 304) on input[value='Register']
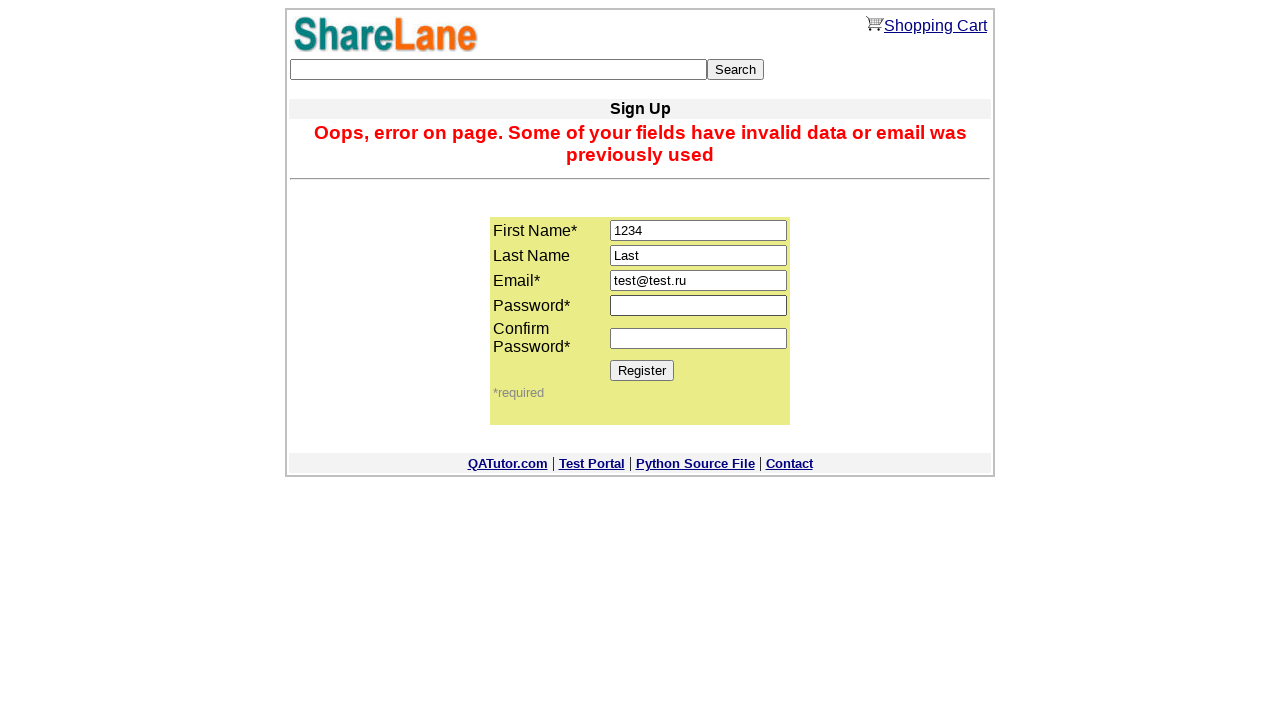

Error message appeared validating first name cannot contain only numbers
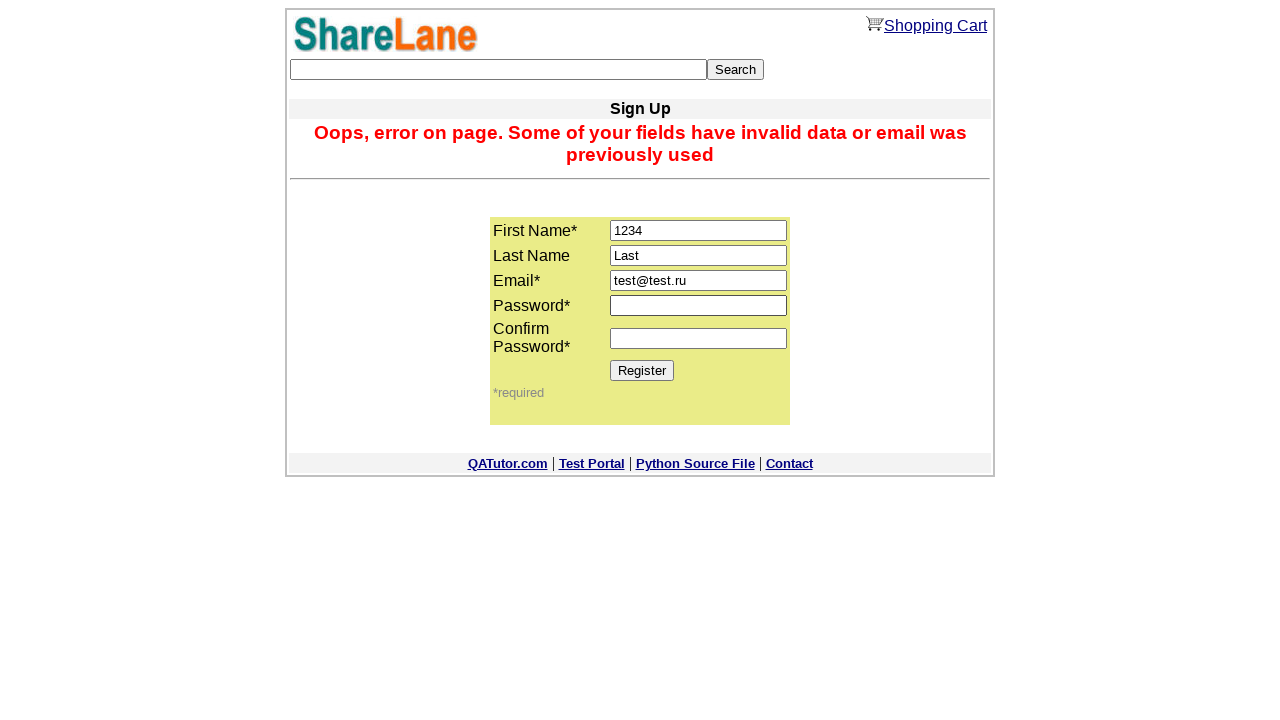

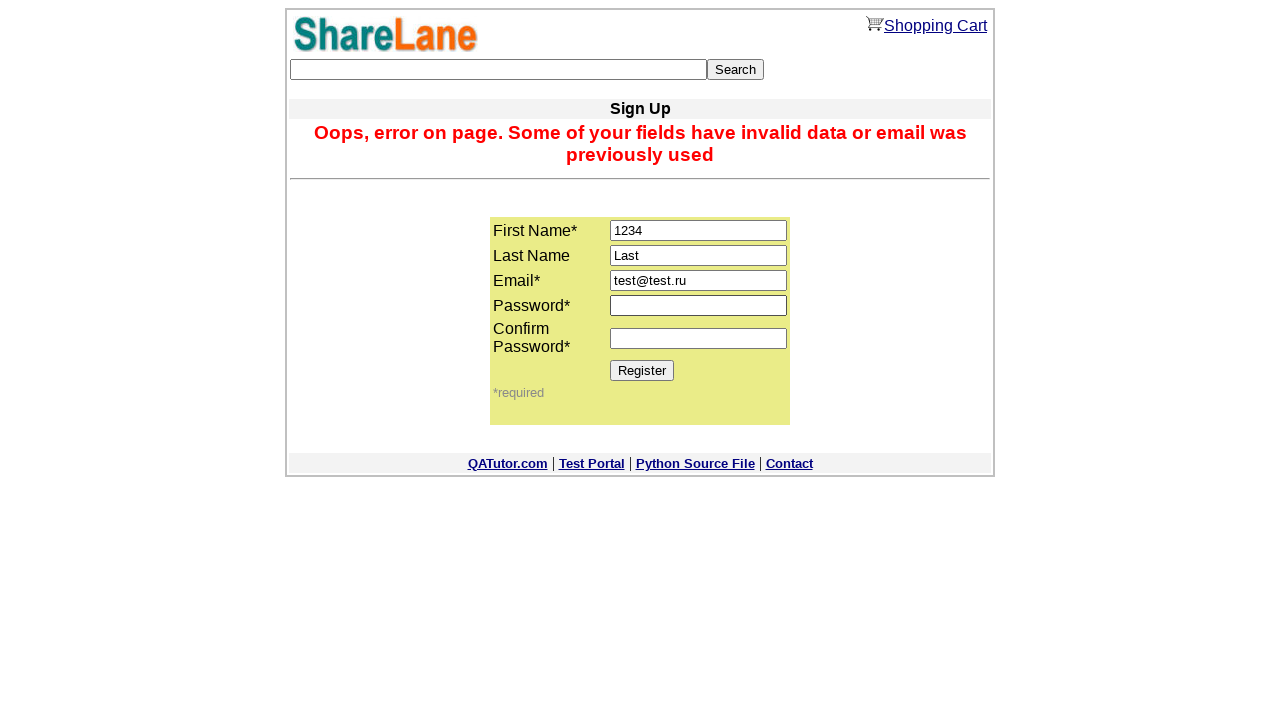